Tests browser navigation using go to, go back functionality

Starting URL: https://www.qafox.com/selenium/selenium-practice/

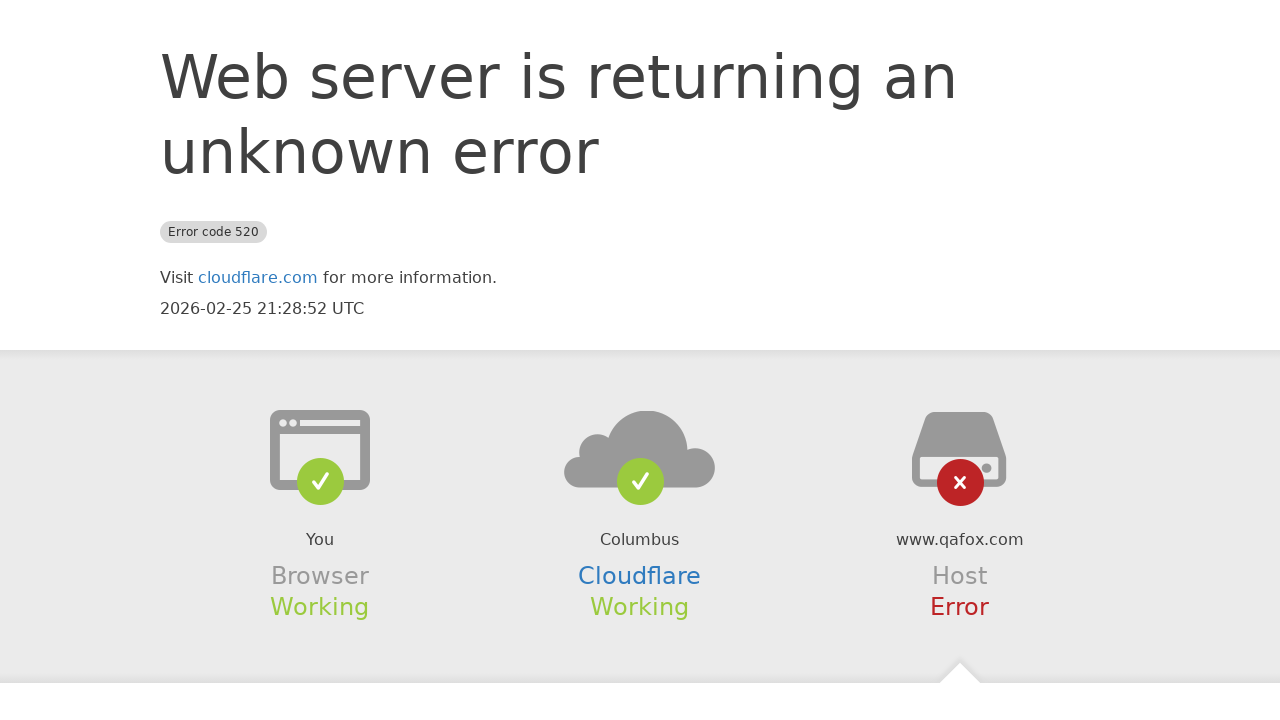

Navigated to TutorialsNinja demo page
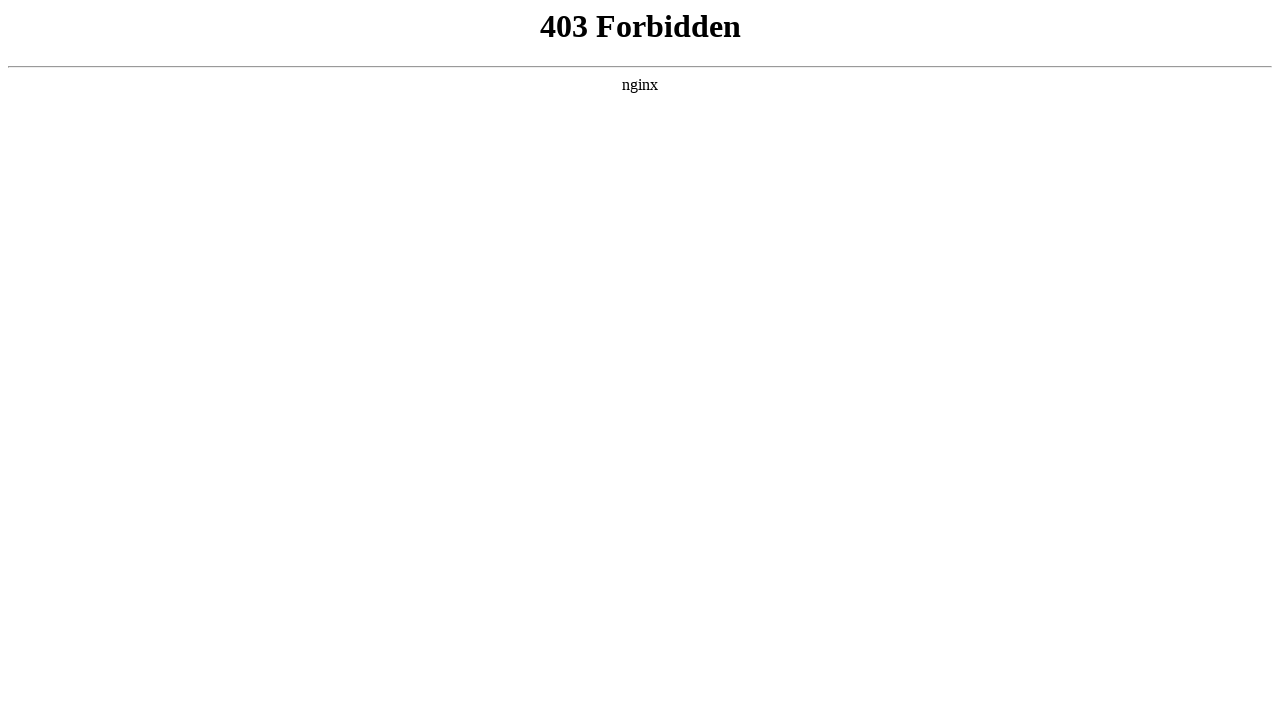

Navigated back to previous page (https://www.qafox.com/selenium/selenium-practice/)
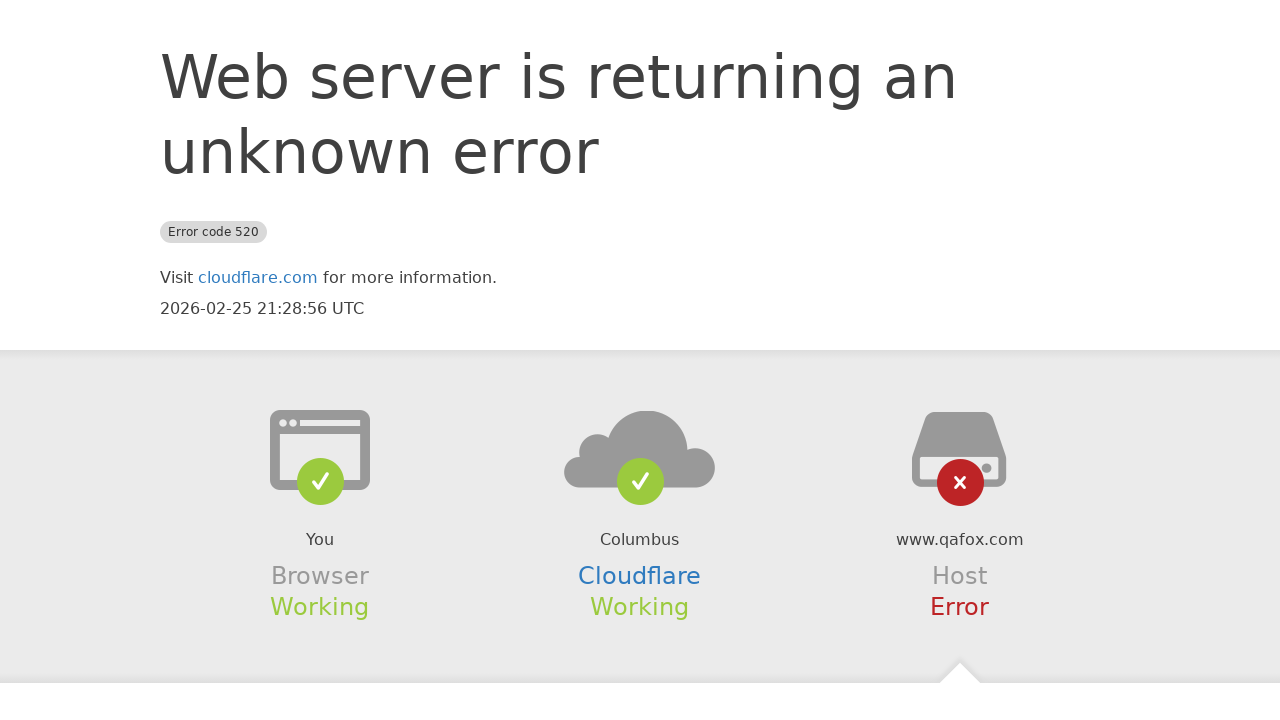

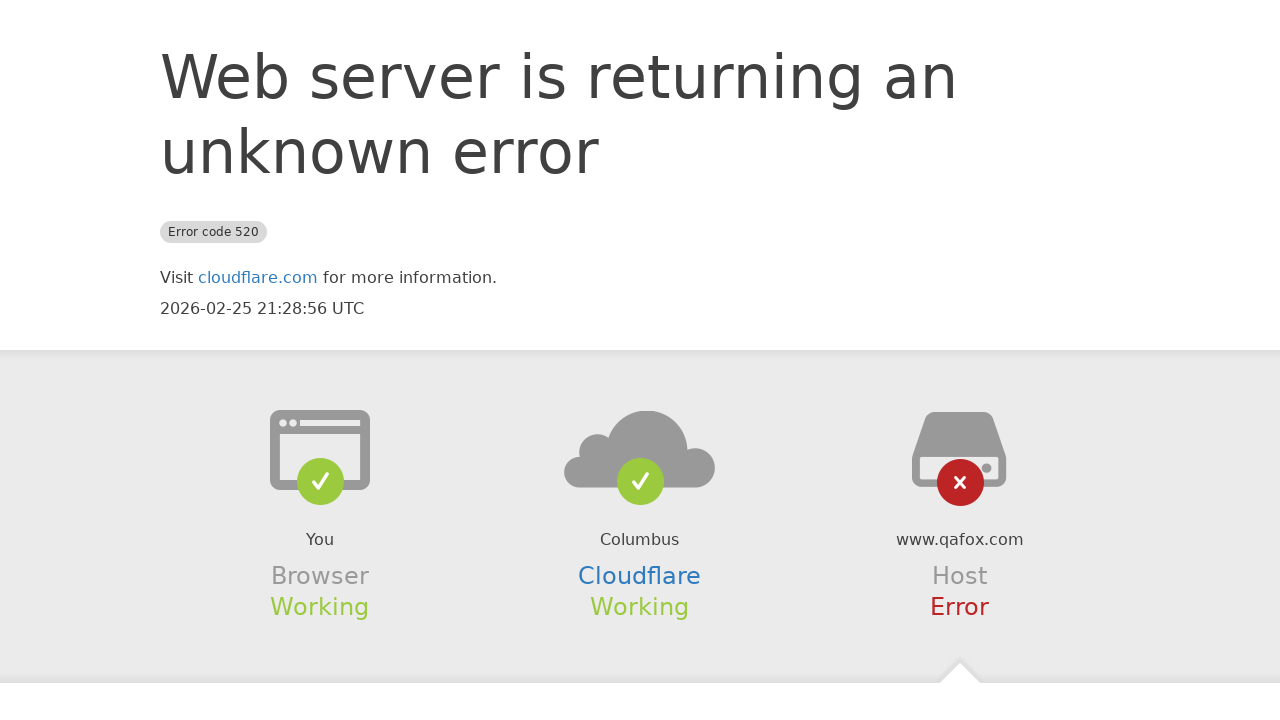